Navigates to Cleartrip travel booking website

Starting URL: https://www.cleartrip.com

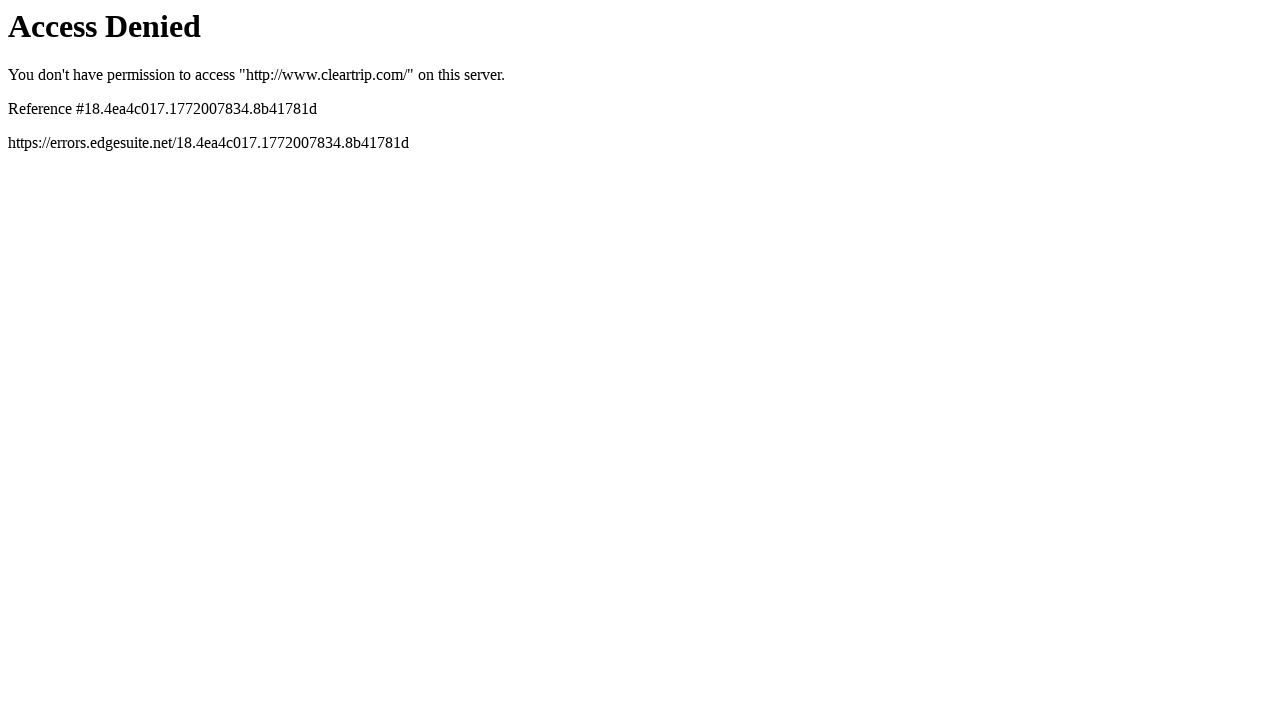

Navigated to Cleartrip travel booking website
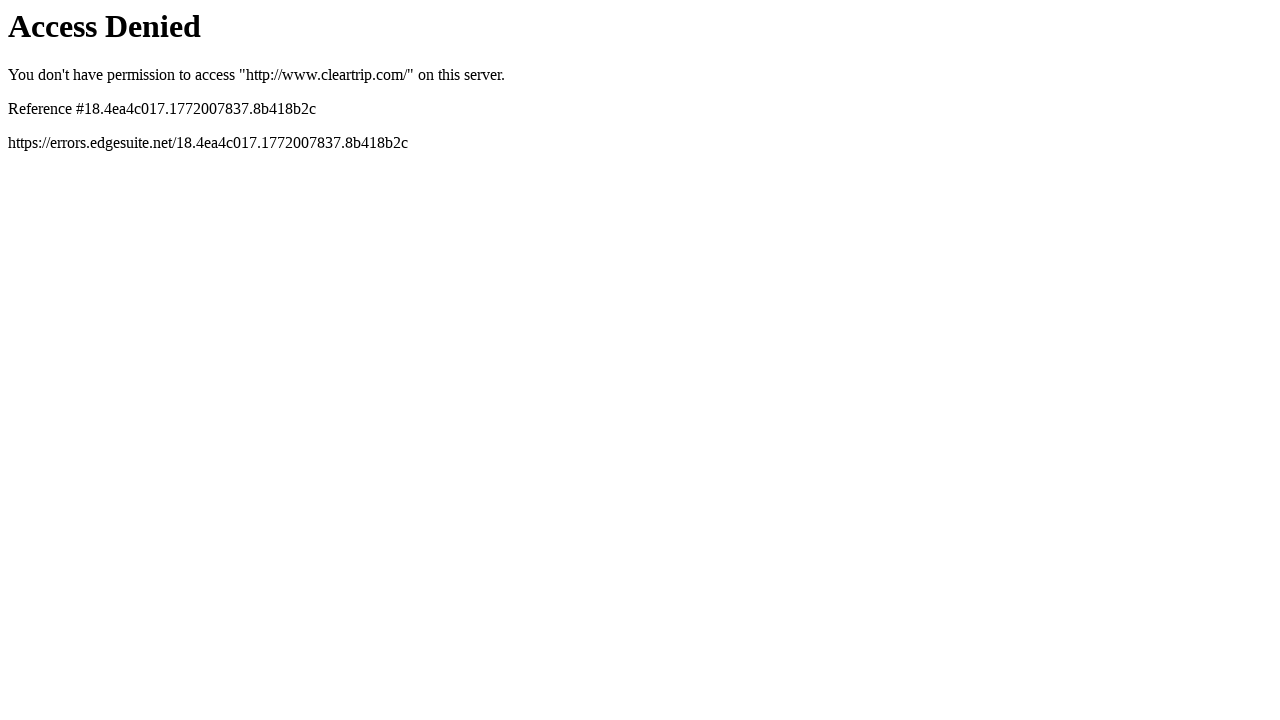

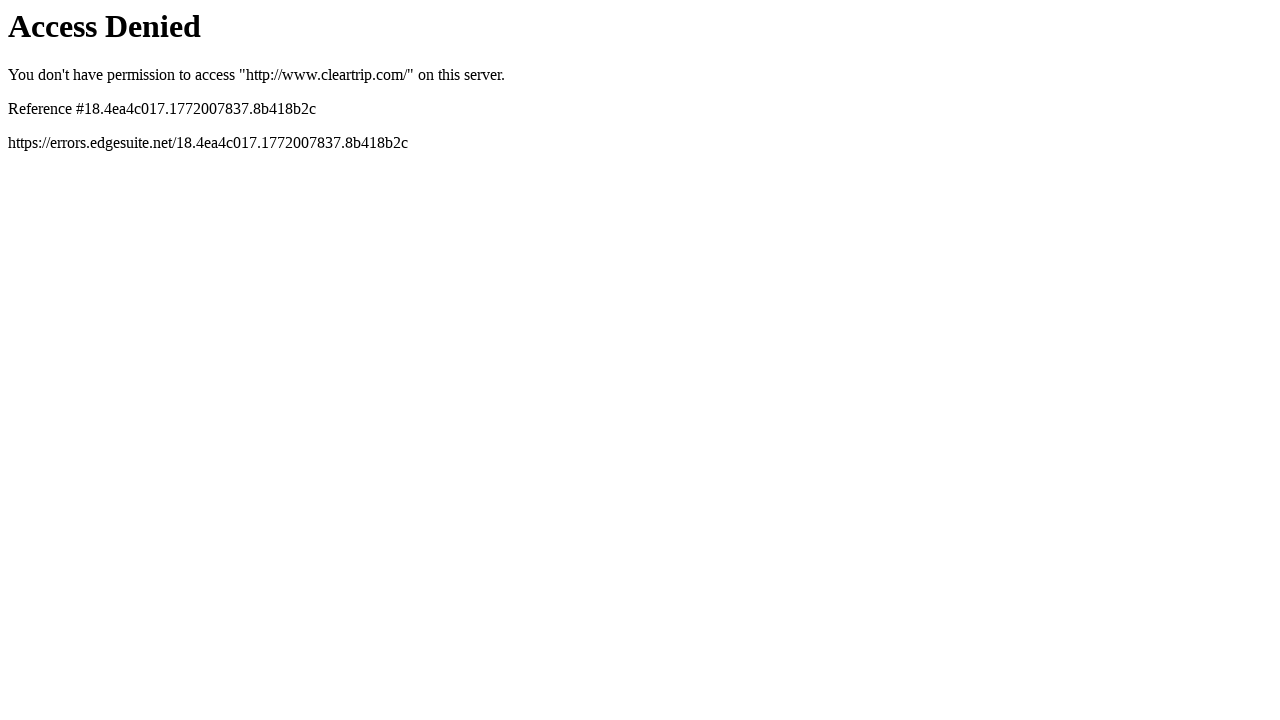